Tests quote form submission with all three checkboxes selected

Starting URL: https://removalsorpington.co.uk/

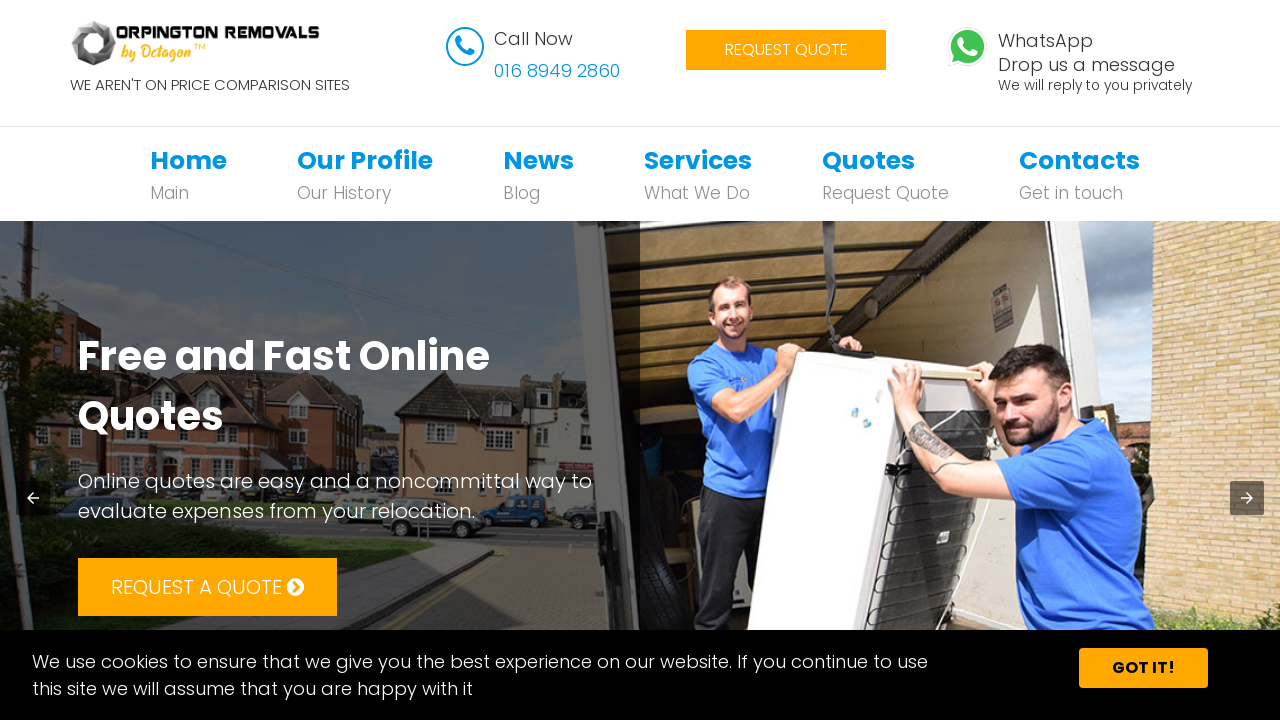

Clicked on Quote navigation link at (868, 160) on xpath=//*[@id='bs-example-navbar-collapse-1']/ul/li[5]/a
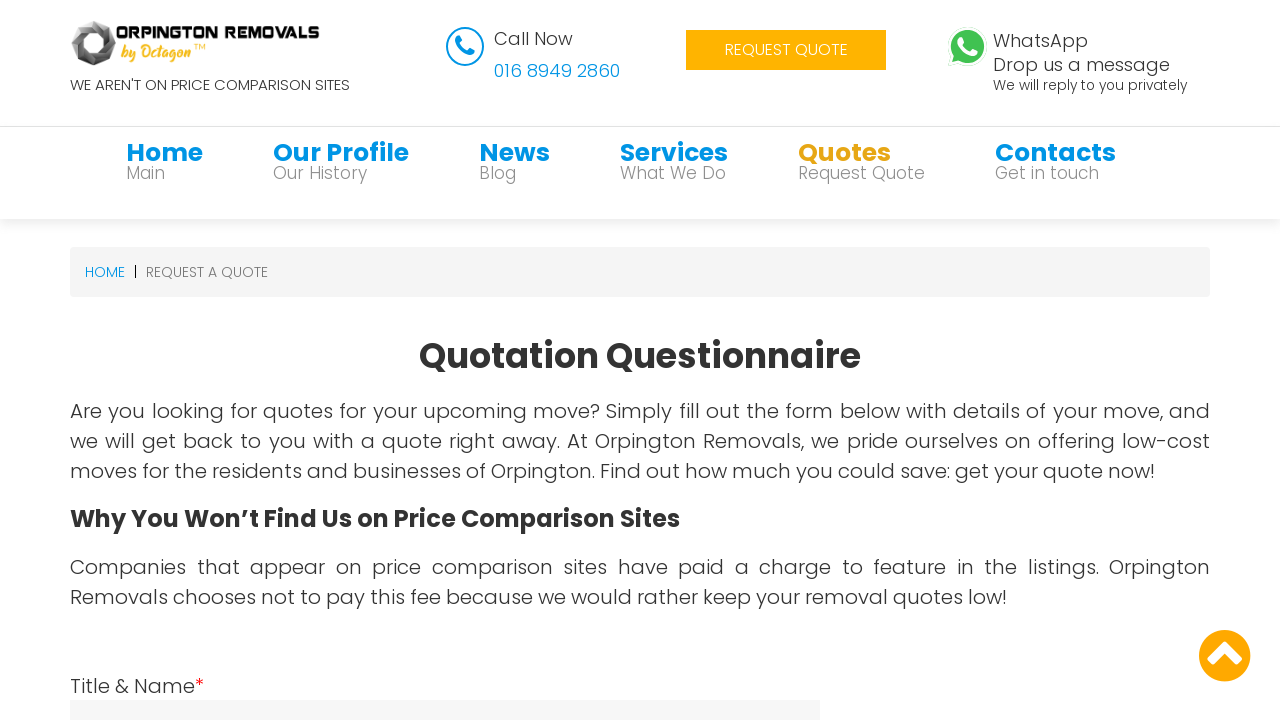

Form loaded successfully
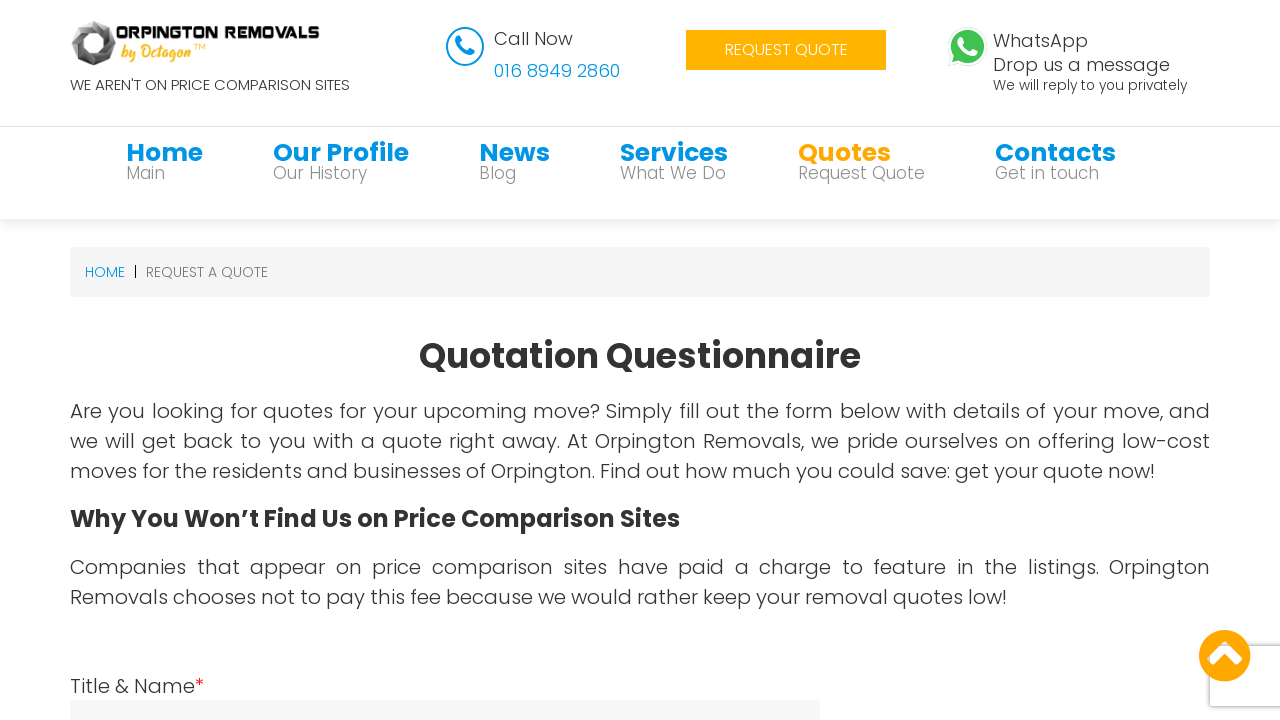

Filled name field with 'David' on #name
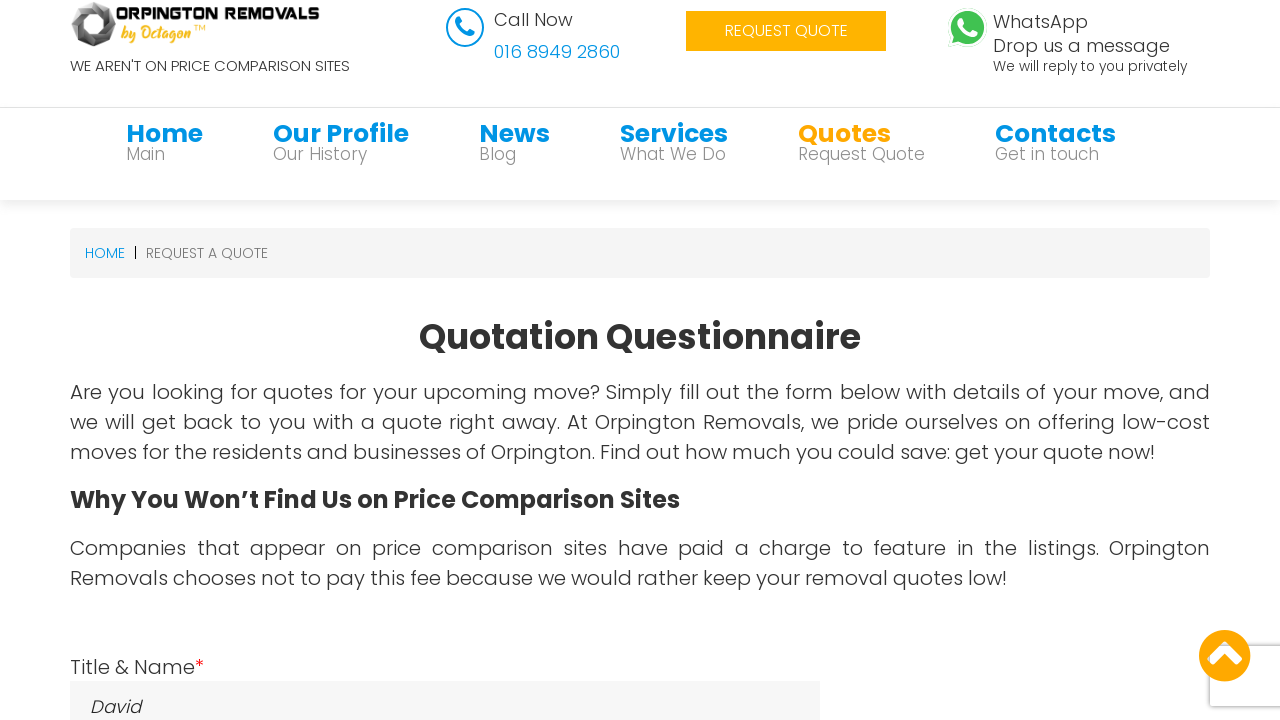

Filled telephone field with '01234567894' on #telephone
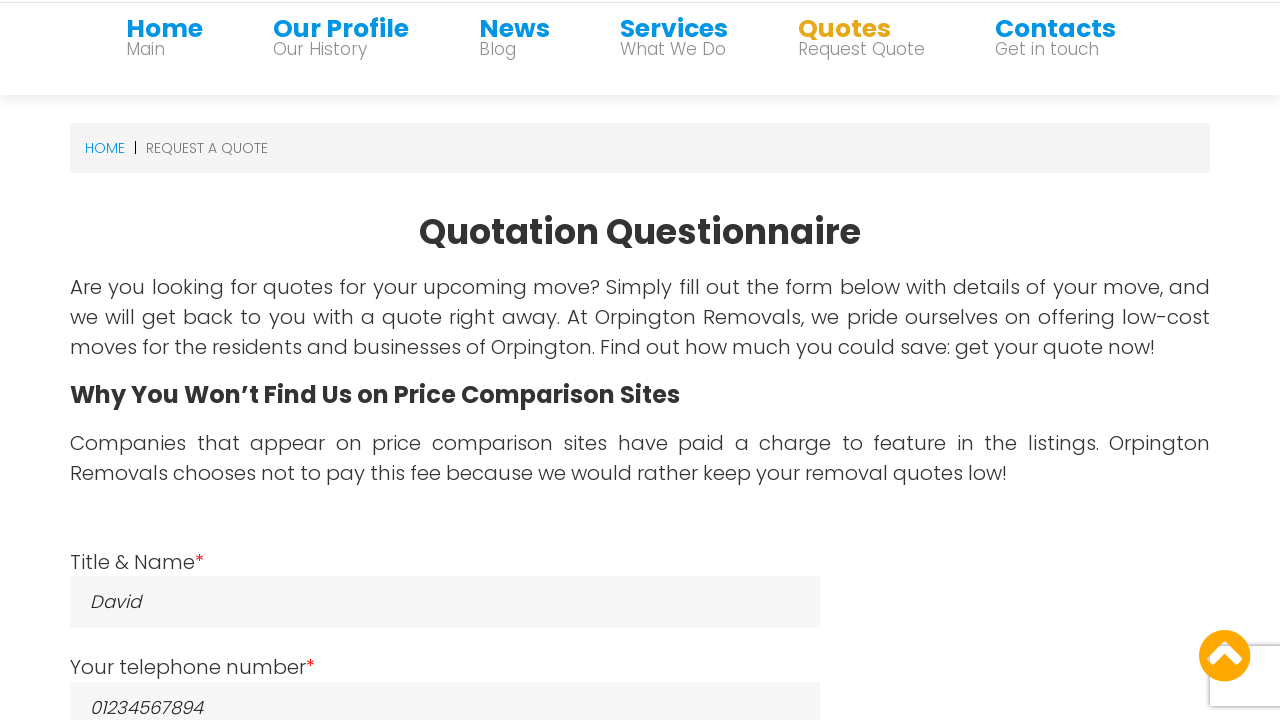

Filled email field with 'andrewsdaniel049@gmail.com' on #email
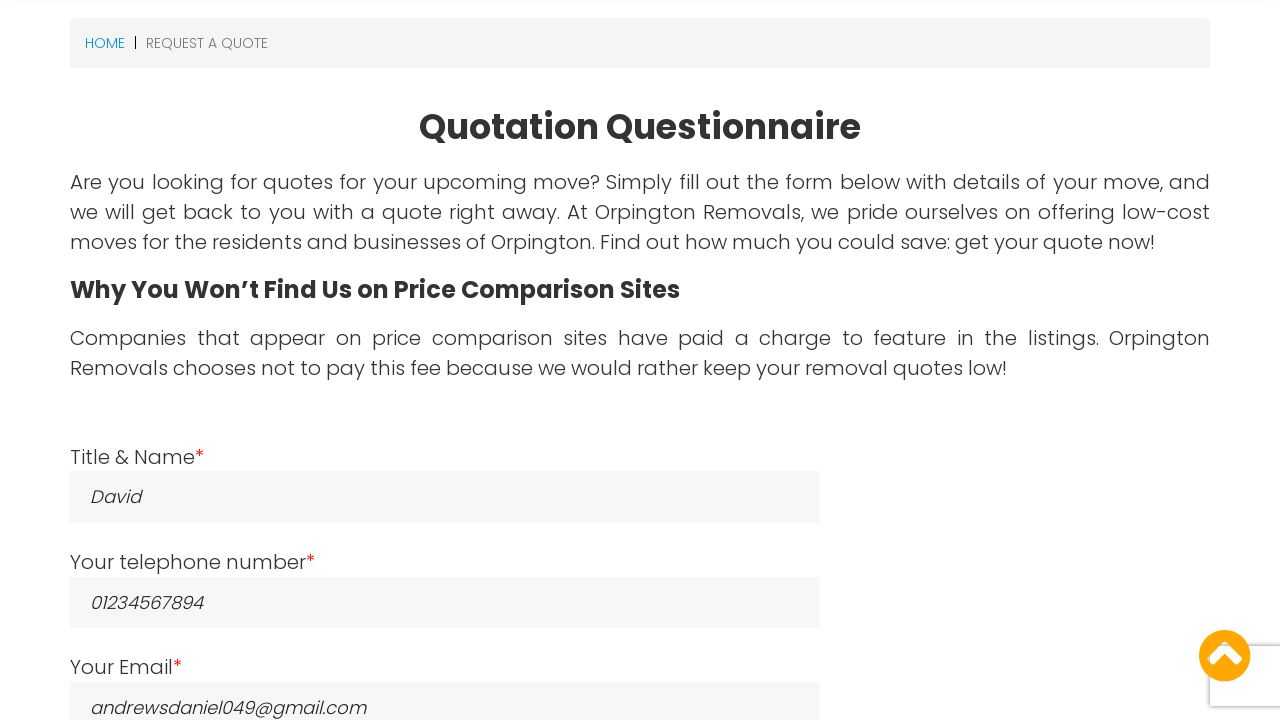

Filled from field with 'East London, London, E' on #from
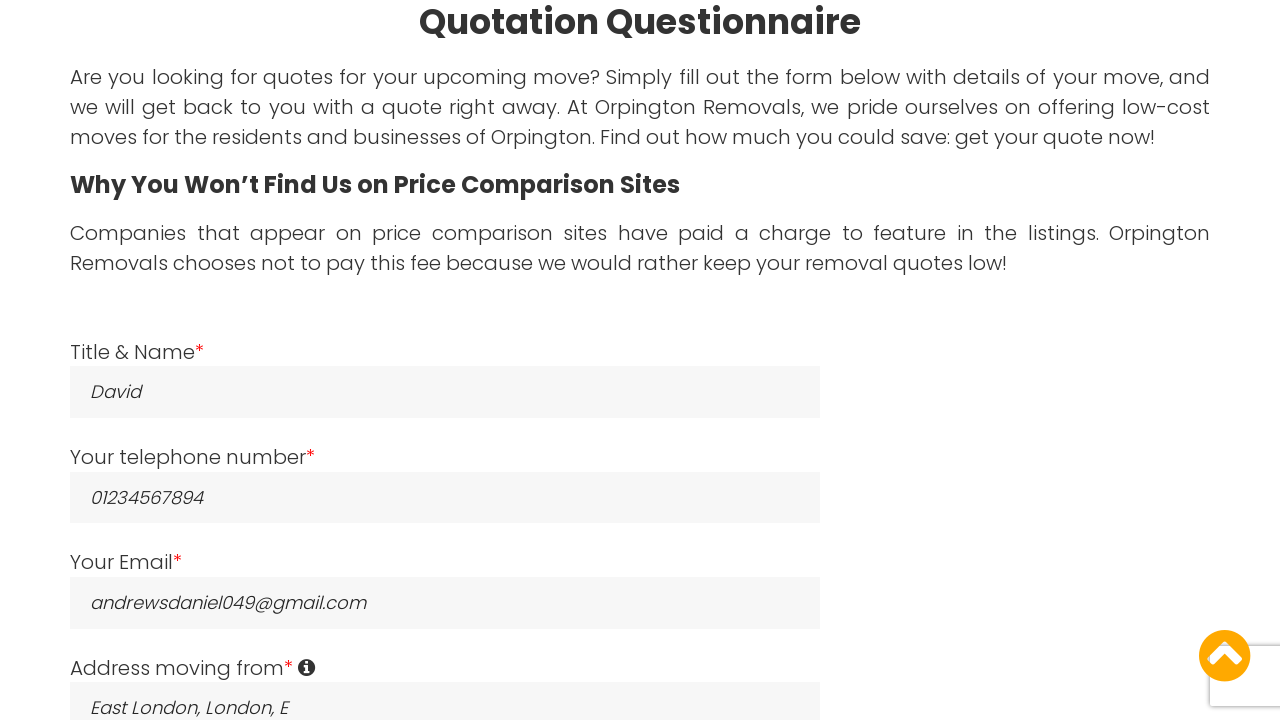

Filled destination field with 'Boltan, Boltan, BL' on #destination
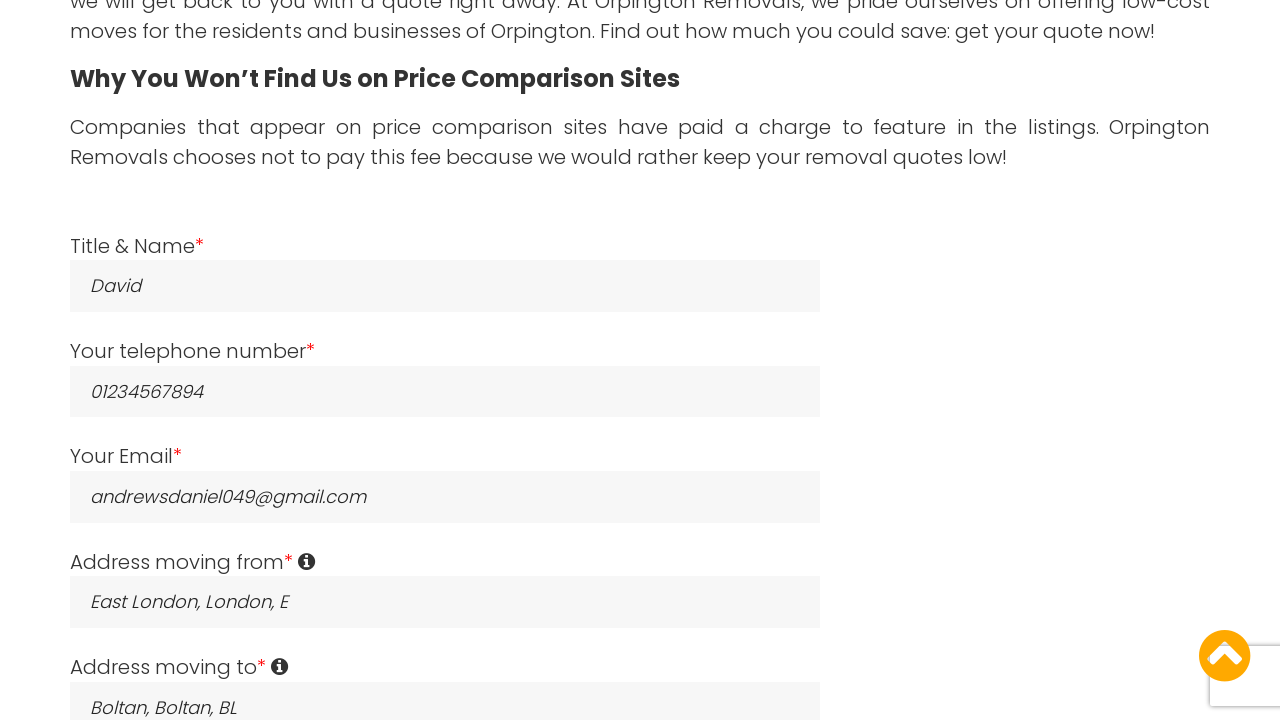

Filled date field with '28/09/2022' on #date
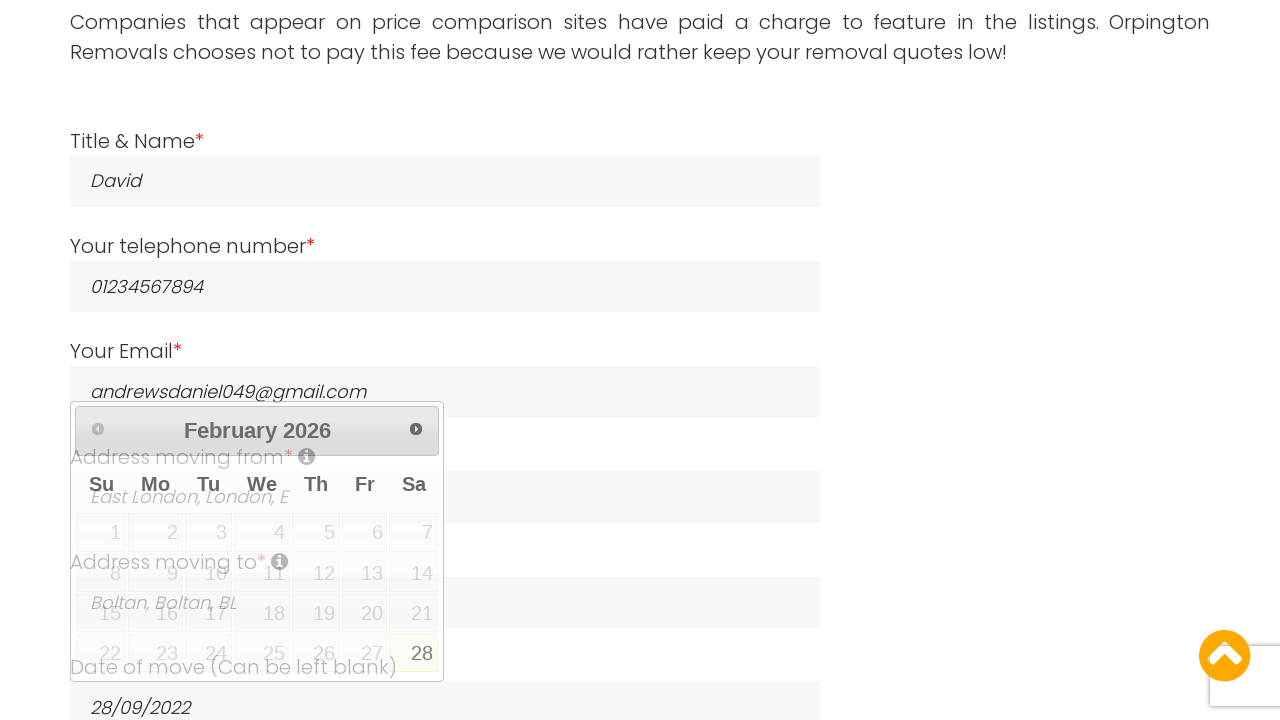

Filled number of moving field with '05' on #number_of_moving
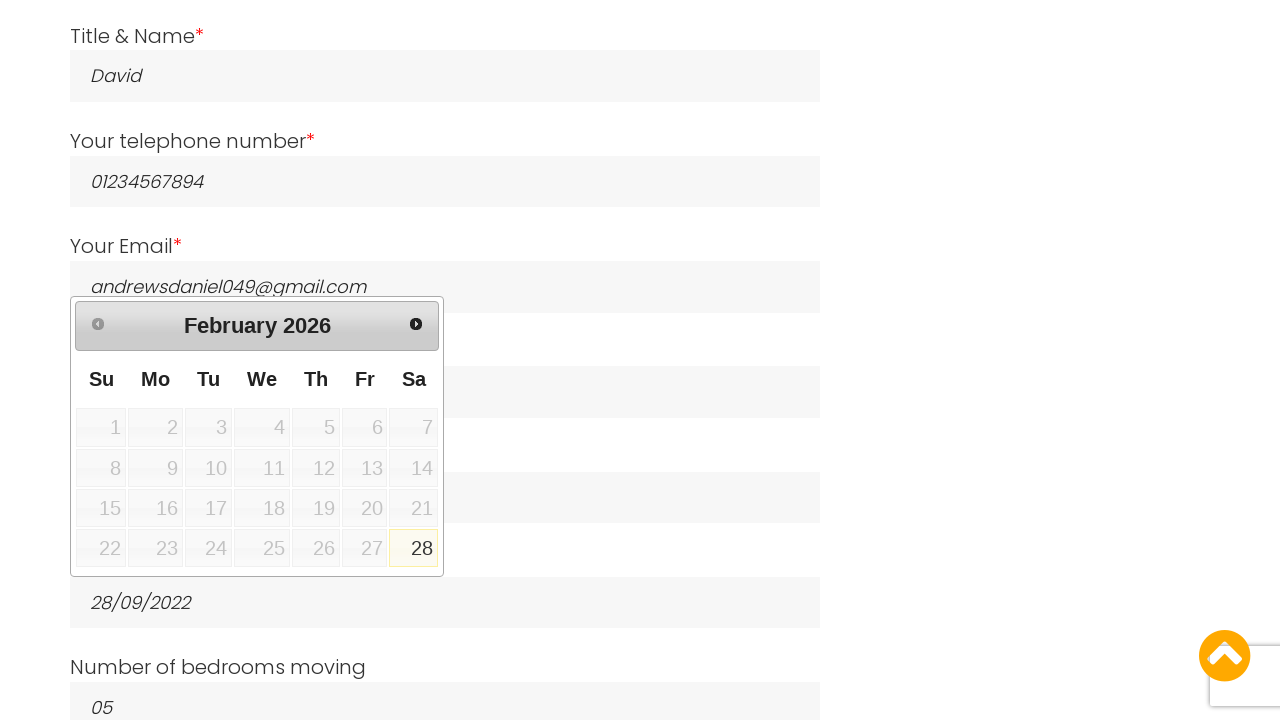

Filled furniture list field with 'Bed,Sofa,TV' on #furniture_list
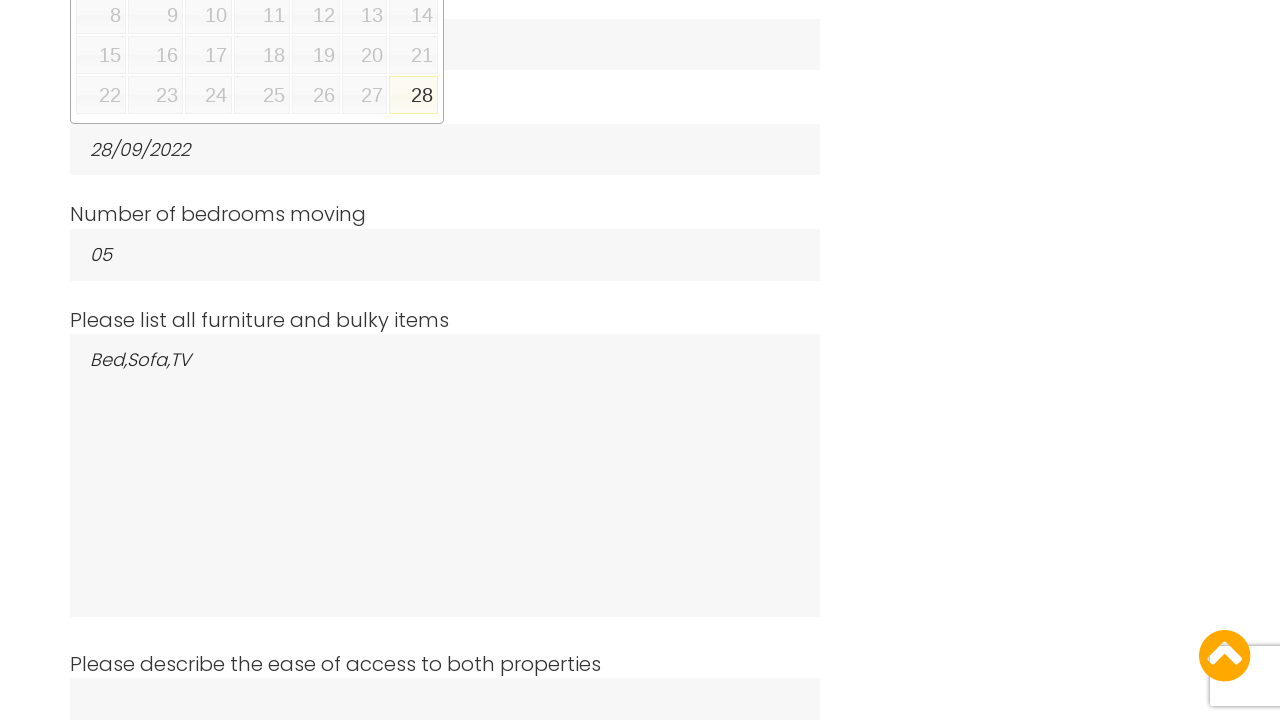

Filled ease of access field with 'separate the part of furnitures' on #ease_access
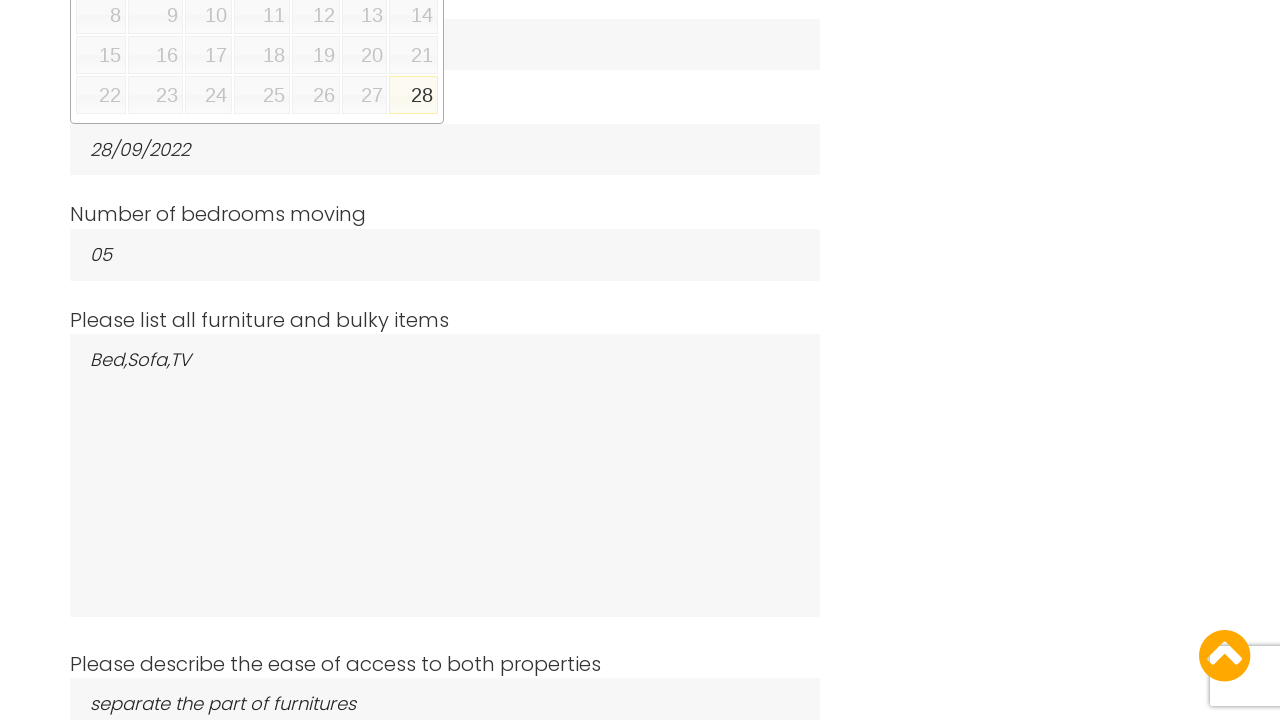

Clicked first checkbox at (76, 361) on #myCheckboxes
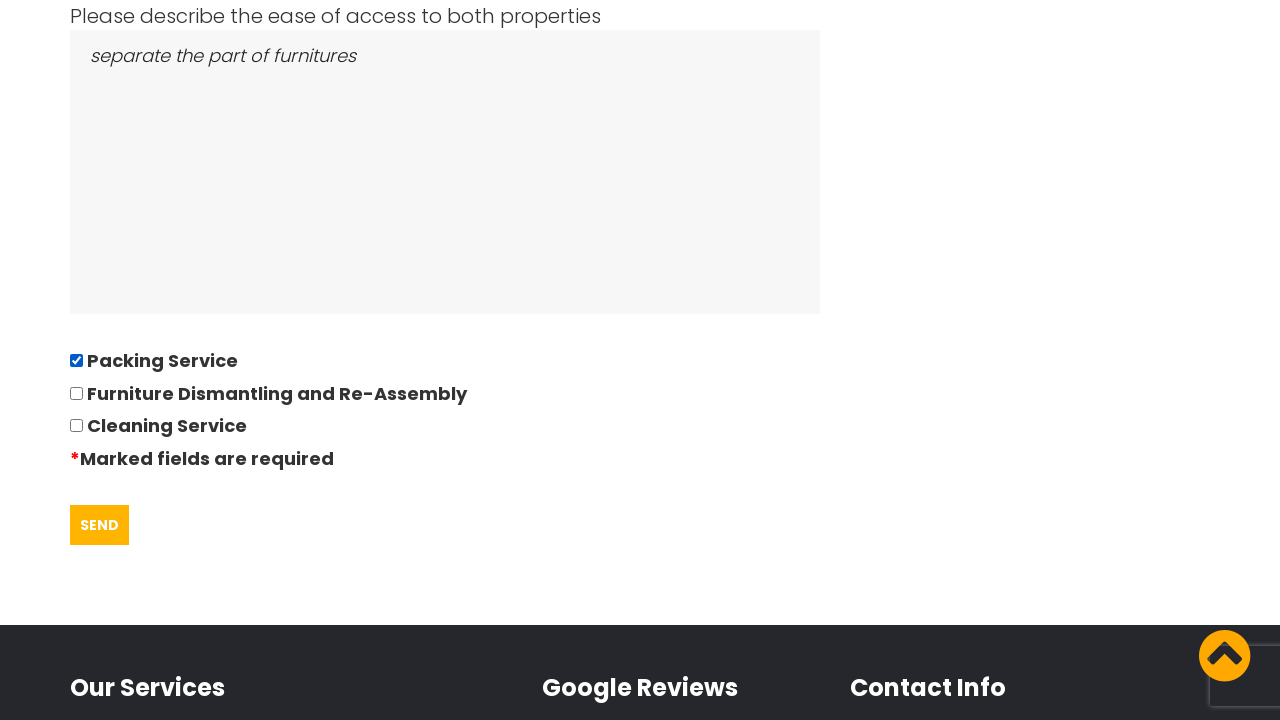

Clicked furniture dismantling checkbox at (76, 393) on xpath=//*[@id='myCheckboxes' and @value='furniture dismantling']
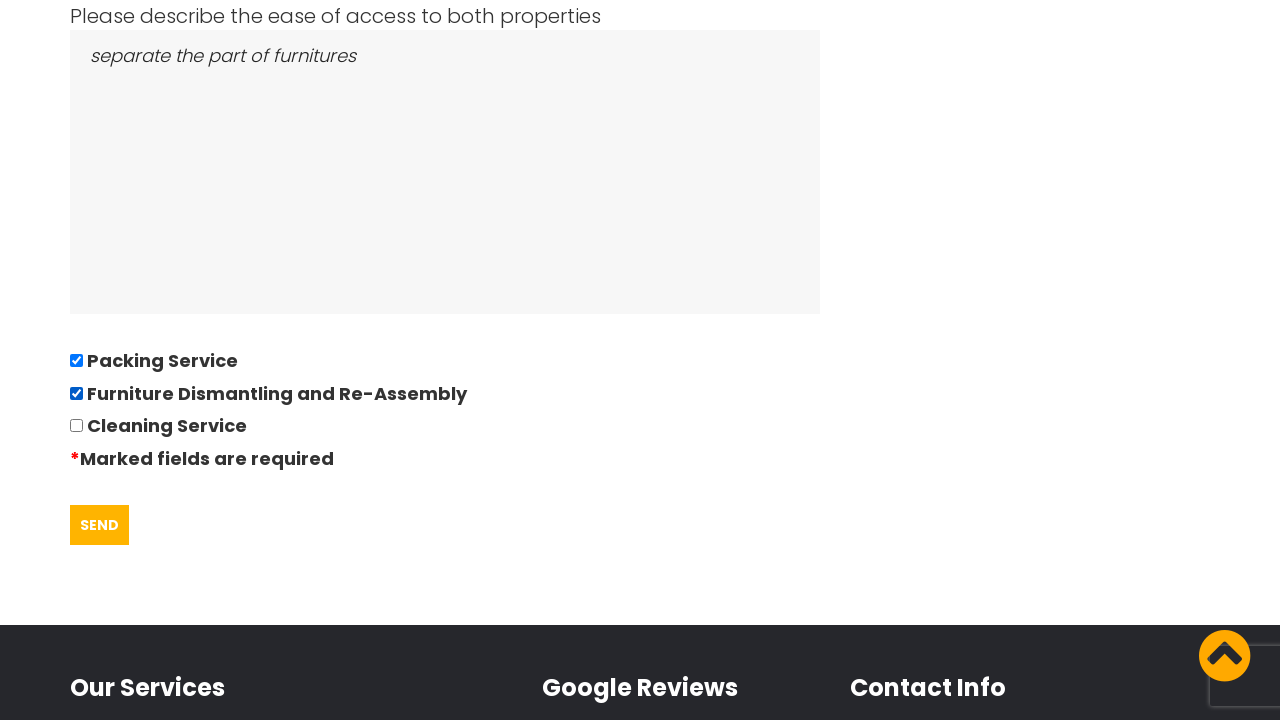

Clicked cleaning service checkbox at (76, 426) on xpath=//*[@id='myCheckboxes' and @value='cleaning service']
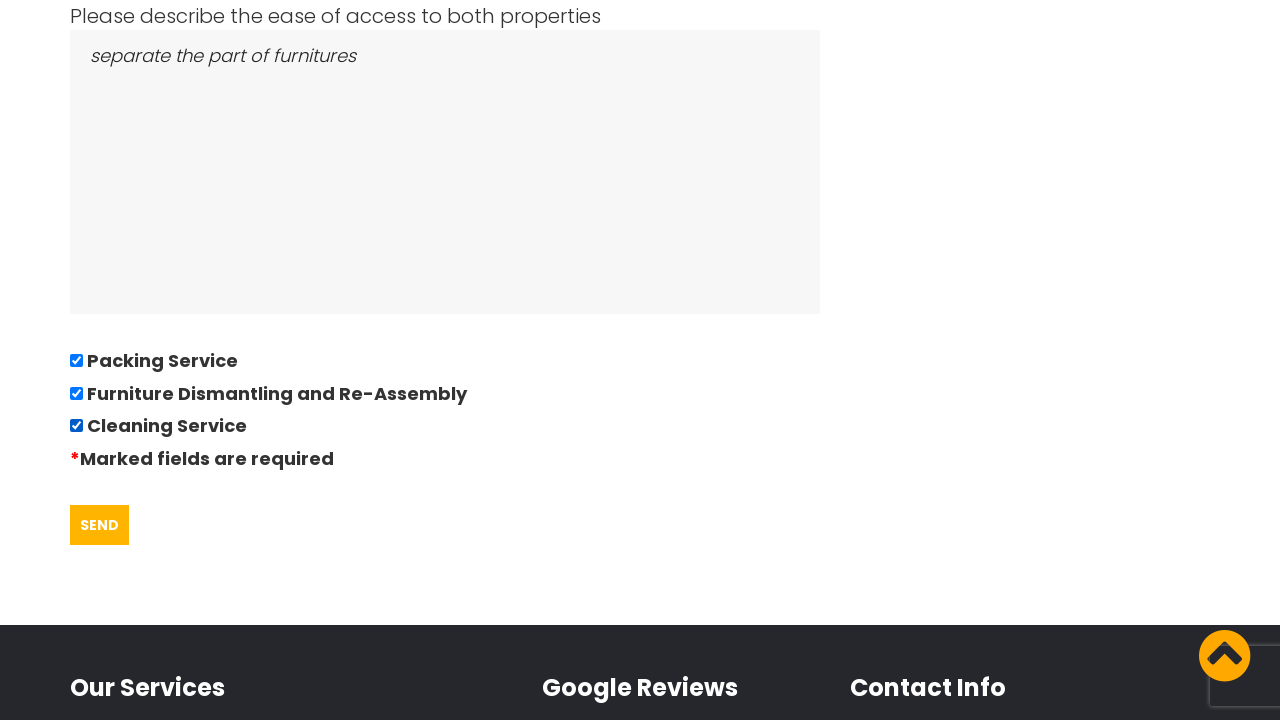

Clicked submit button to submit quote form at (100, 525) on #submitQuote
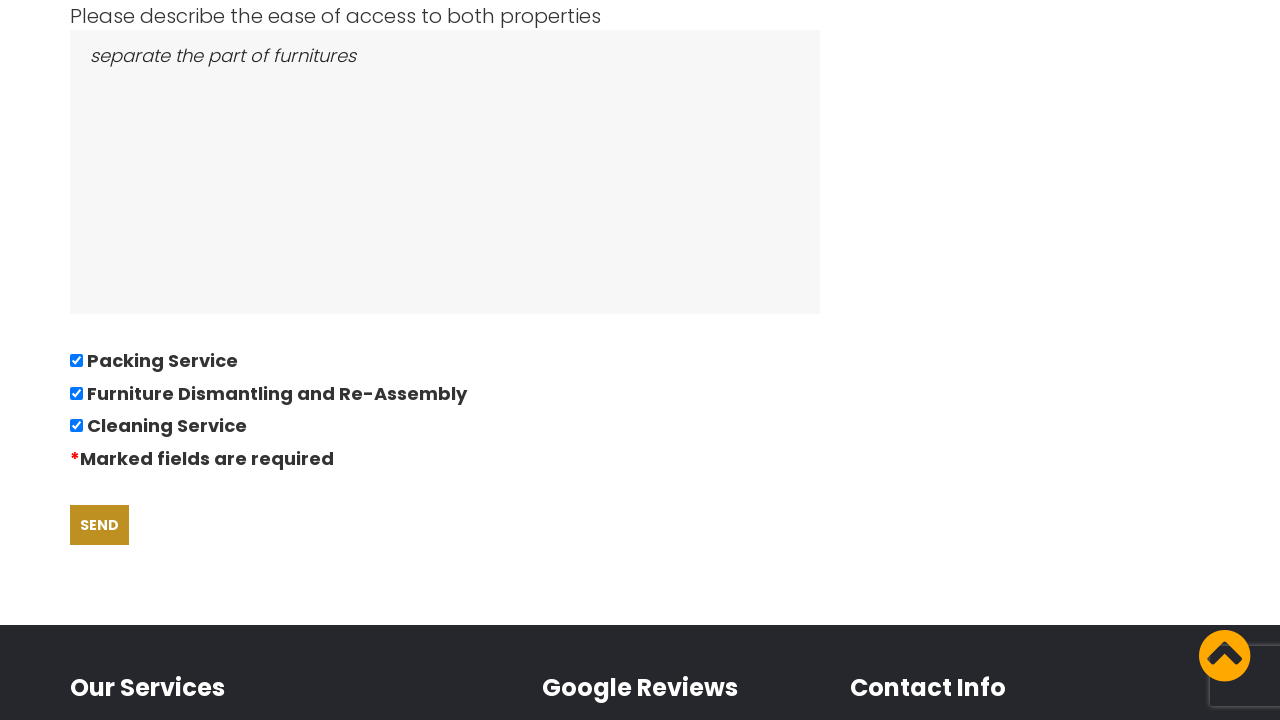

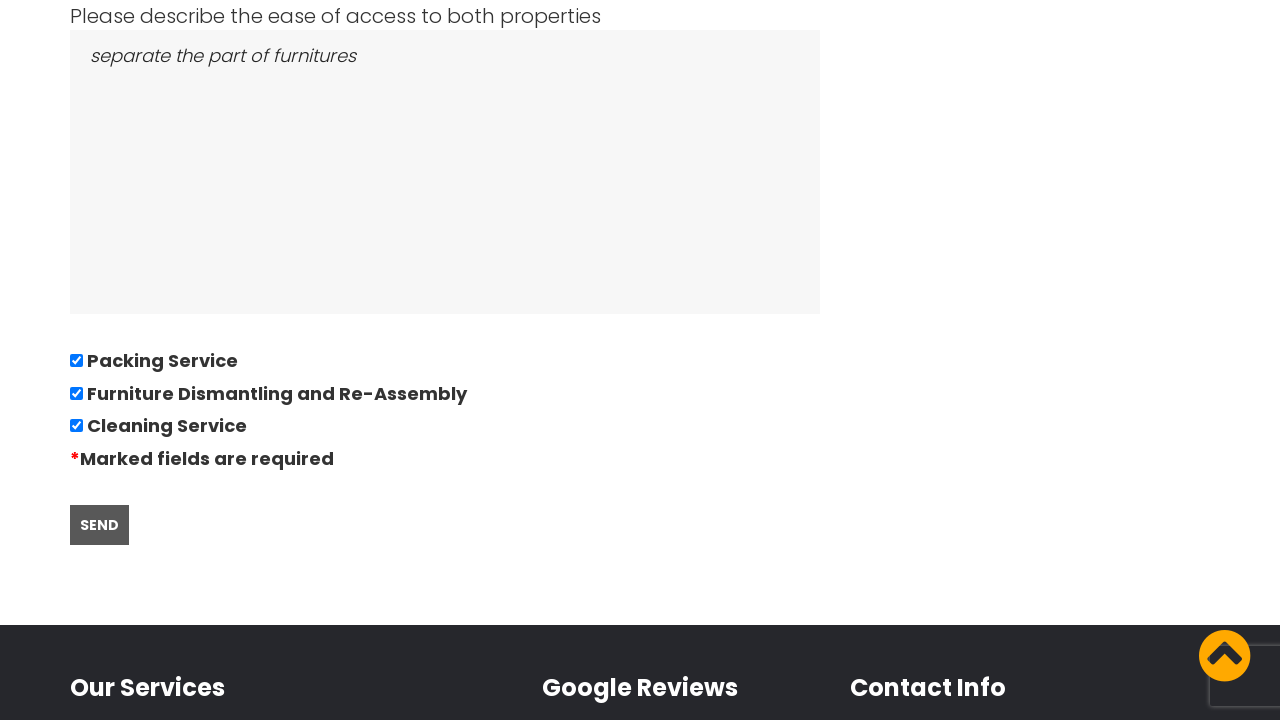